Tests dynamic properties page by waiting for a button to become enabled after 5 seconds and verifying it is clickable.

Starting URL: https://demoqa.com/dynamic-properties

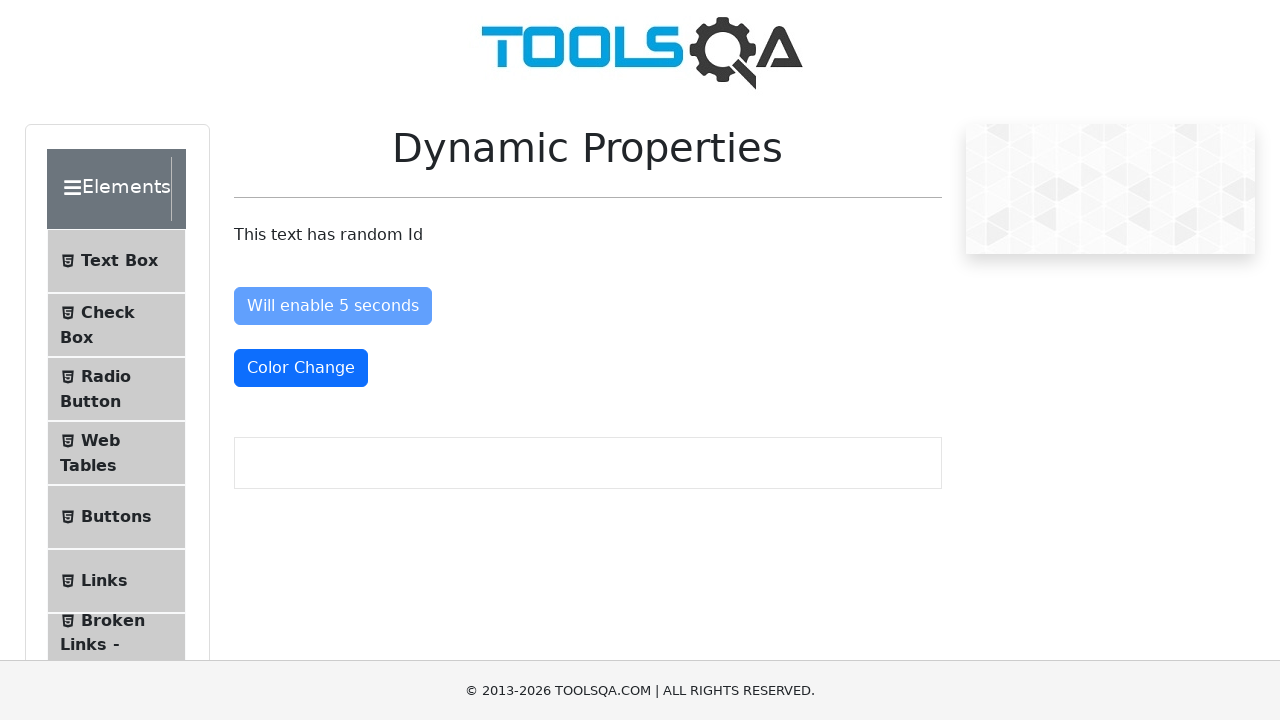

Button with id 'enableAfter' became visible
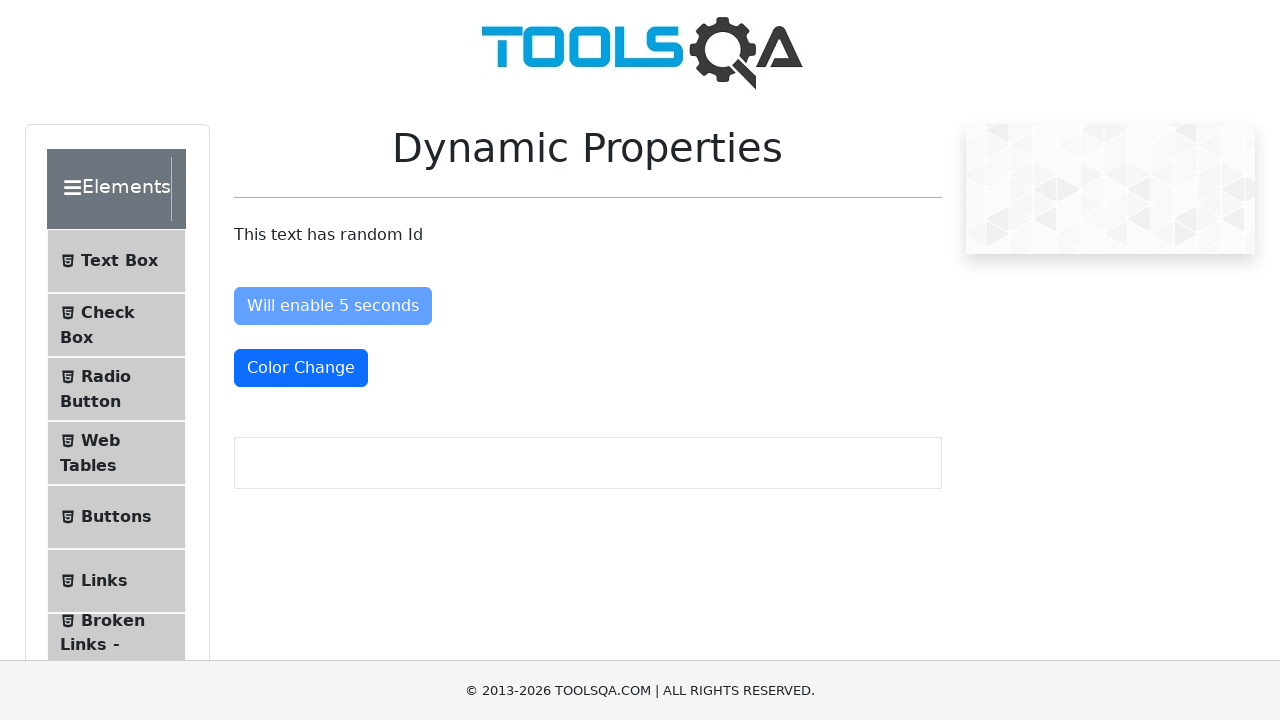

Button became enabled after waiting up to 15 seconds
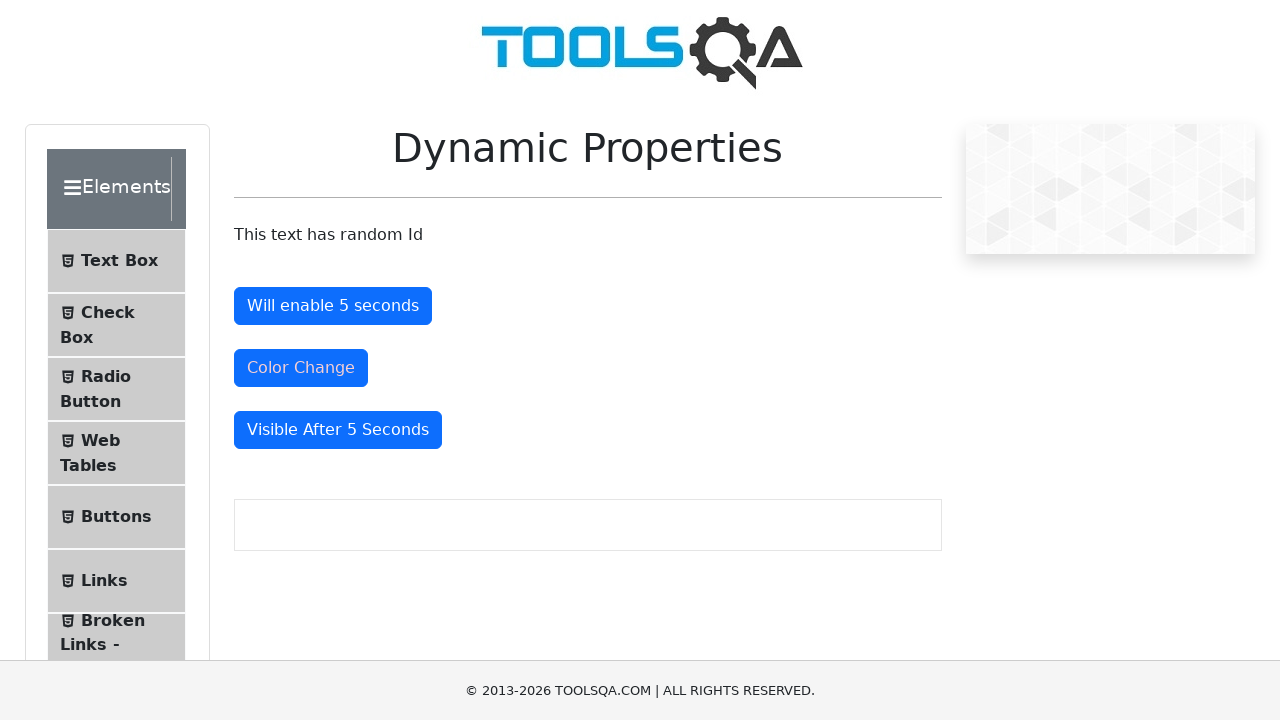

Verified that the button is clickable and enabled
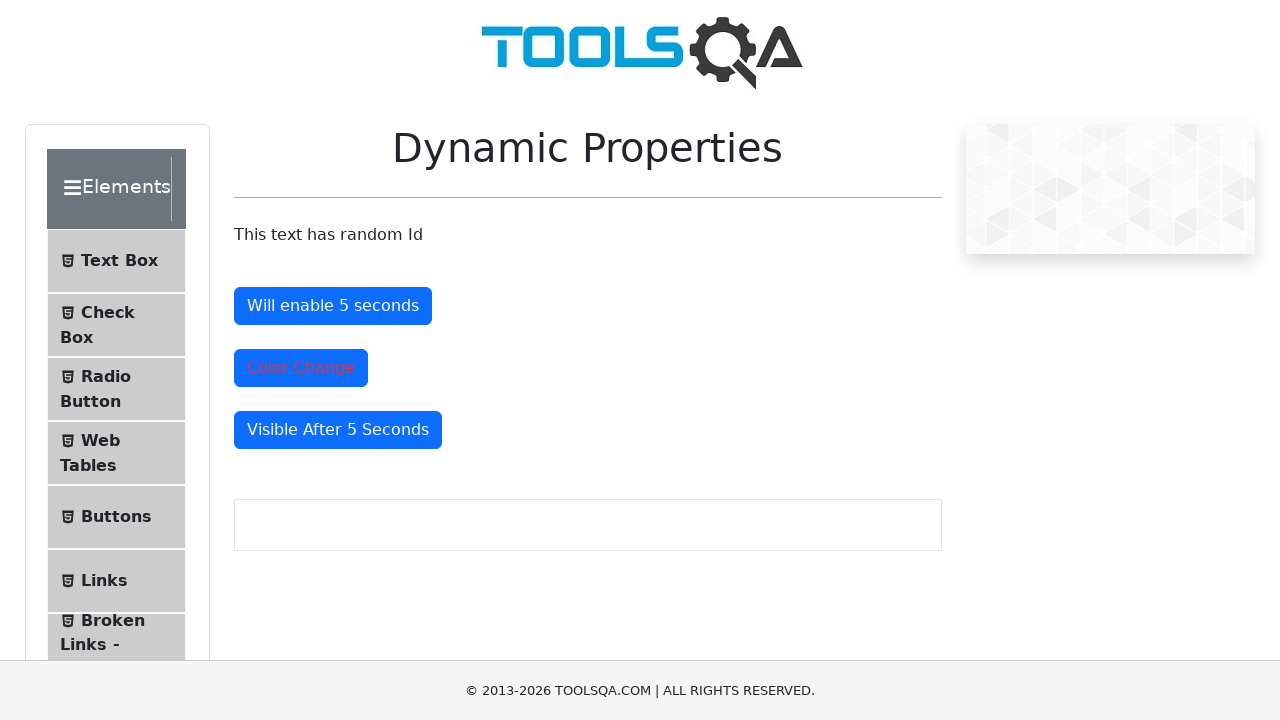

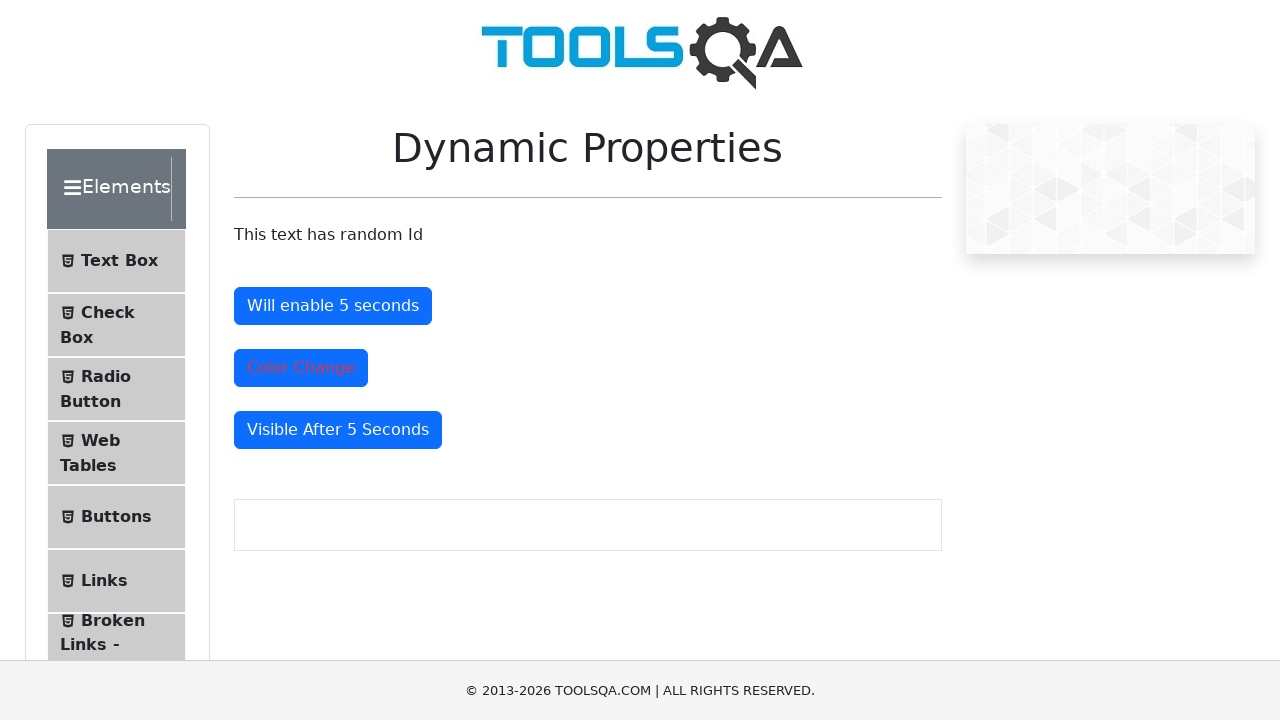